Tests dynamic controls page by verifying textbox is initially disabled, clicking enable button, and confirming textbox becomes enabled with success message

Starting URL: https://the-internet.herokuapp.com/dynamic_controls

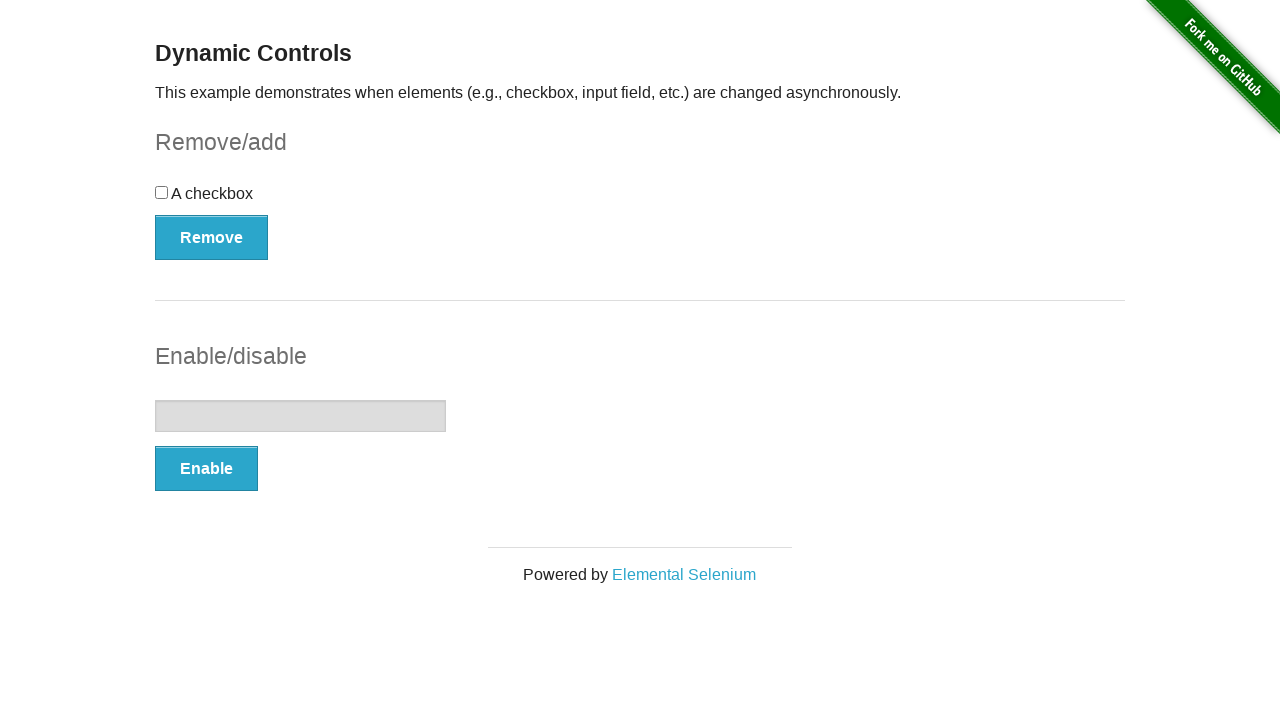

Navigated to dynamic controls page
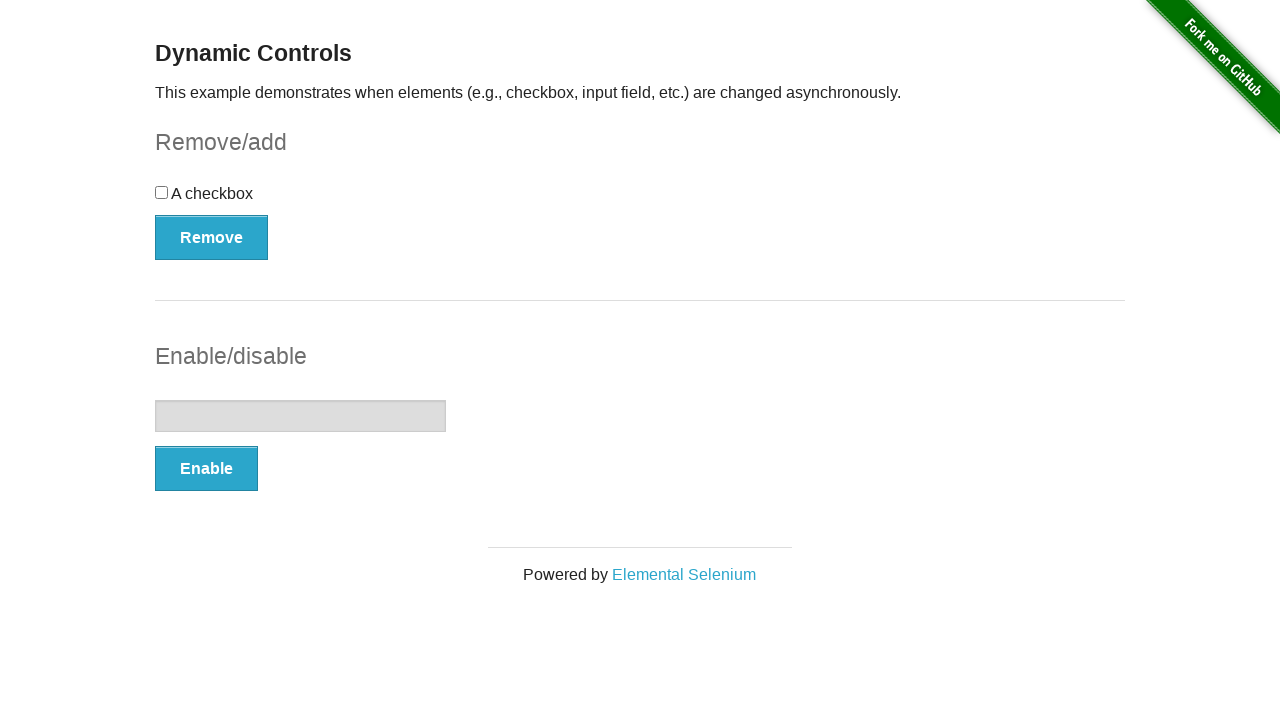

Located textbox element
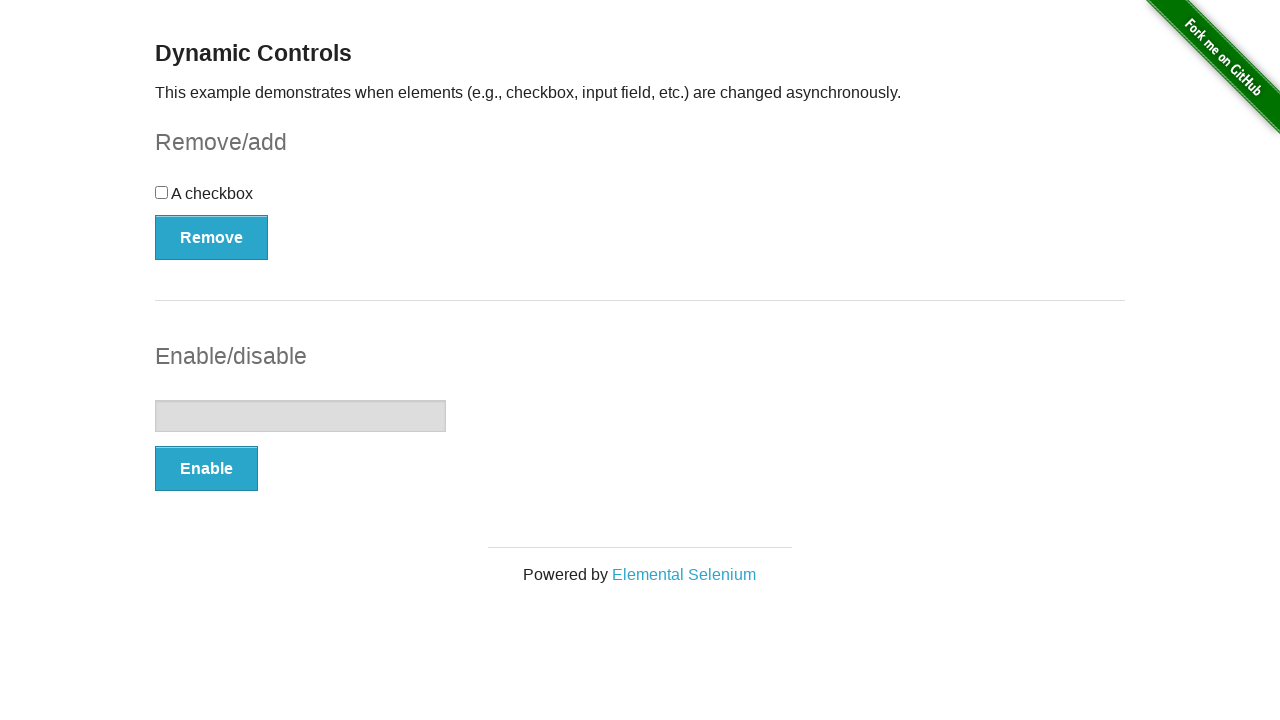

Verified textbox is initially disabled
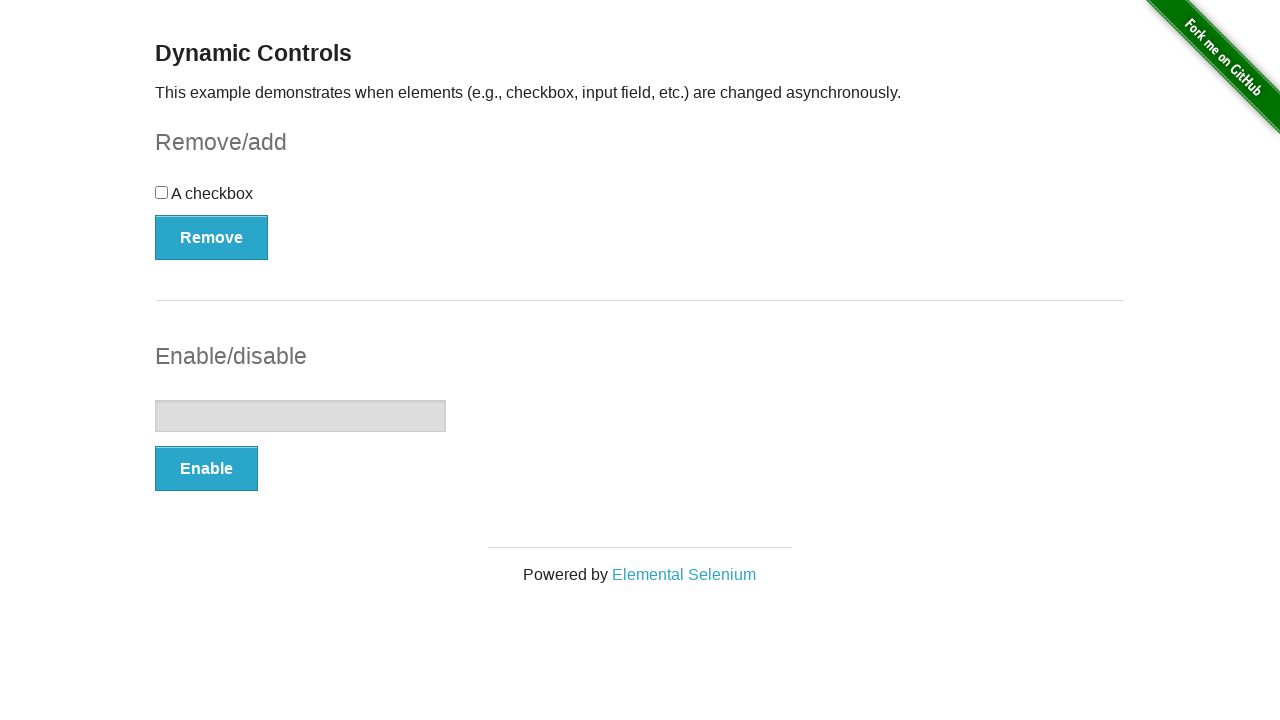

Clicked enable button at (206, 469) on (//button[@type='button'])[2]
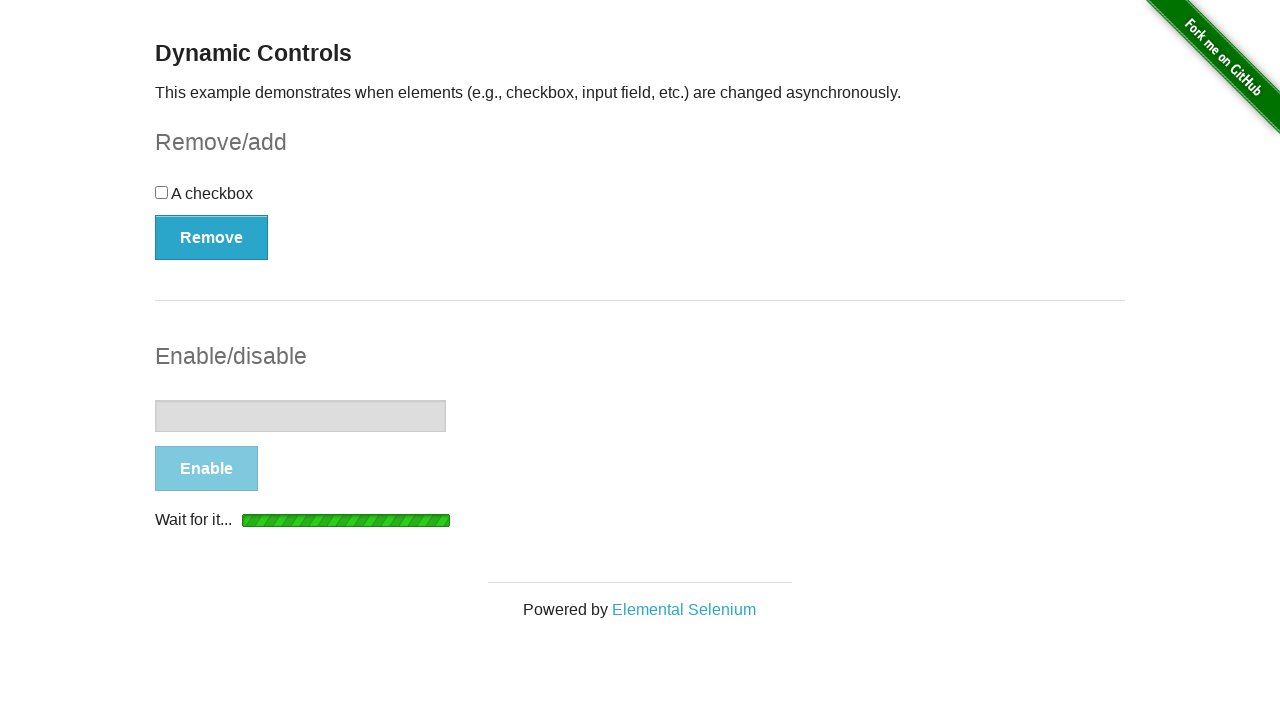

Waited for textbox to become enabled
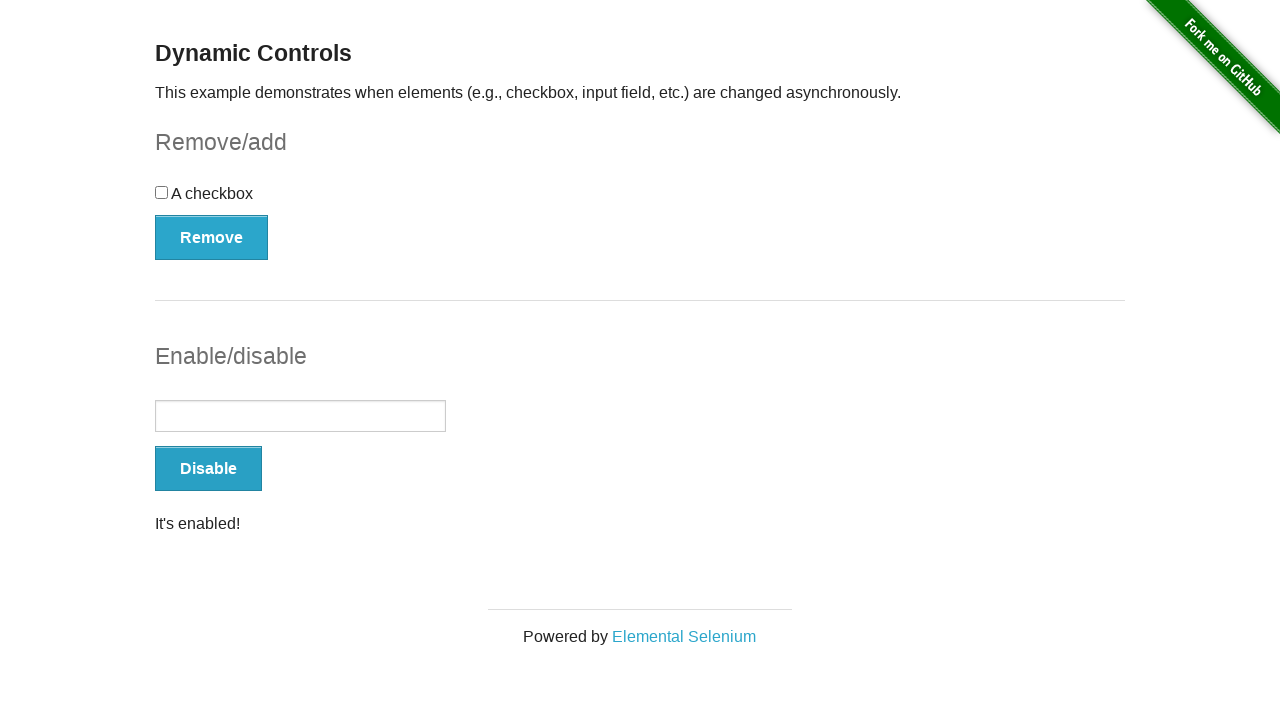

Verified textbox is now enabled
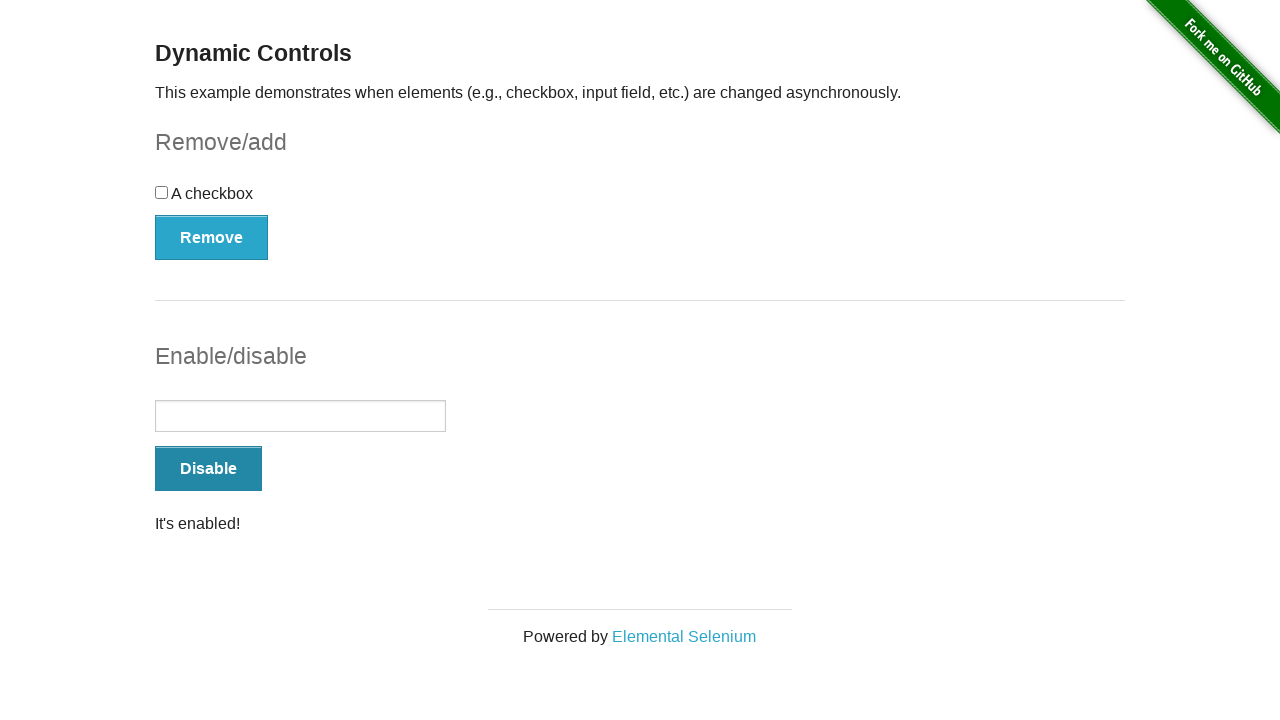

Located success message element
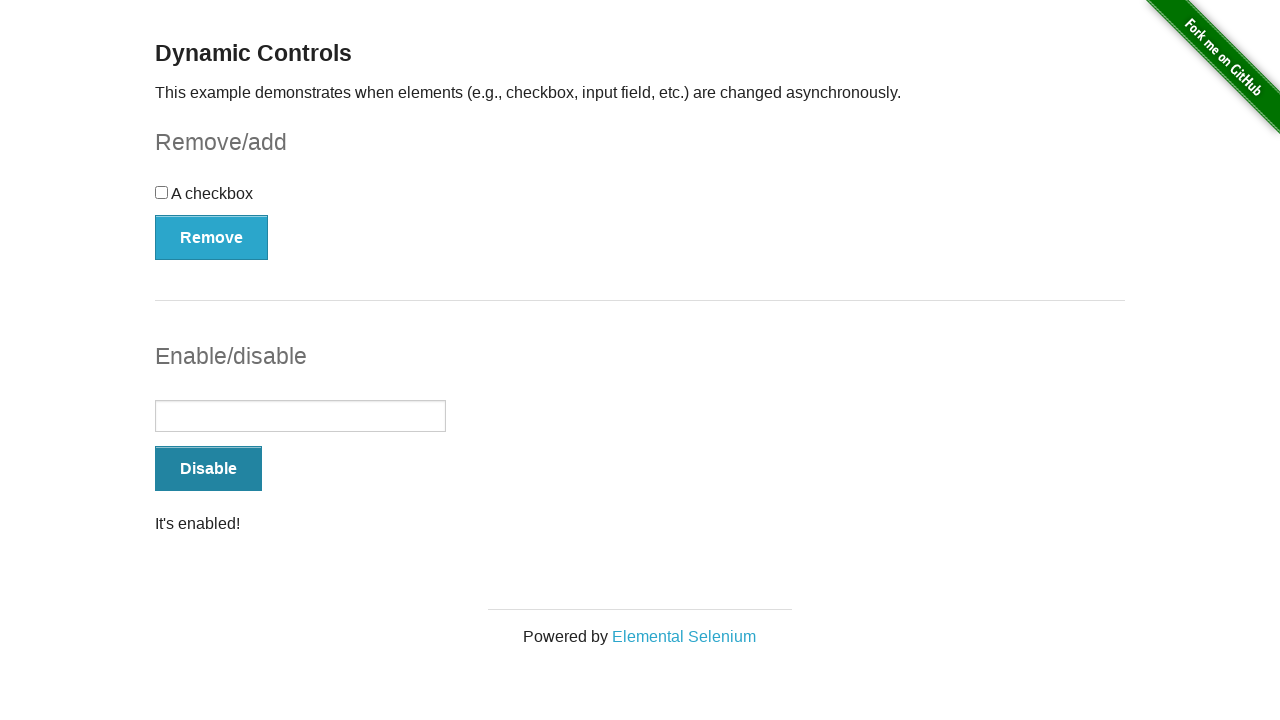

Verified success message is displayed
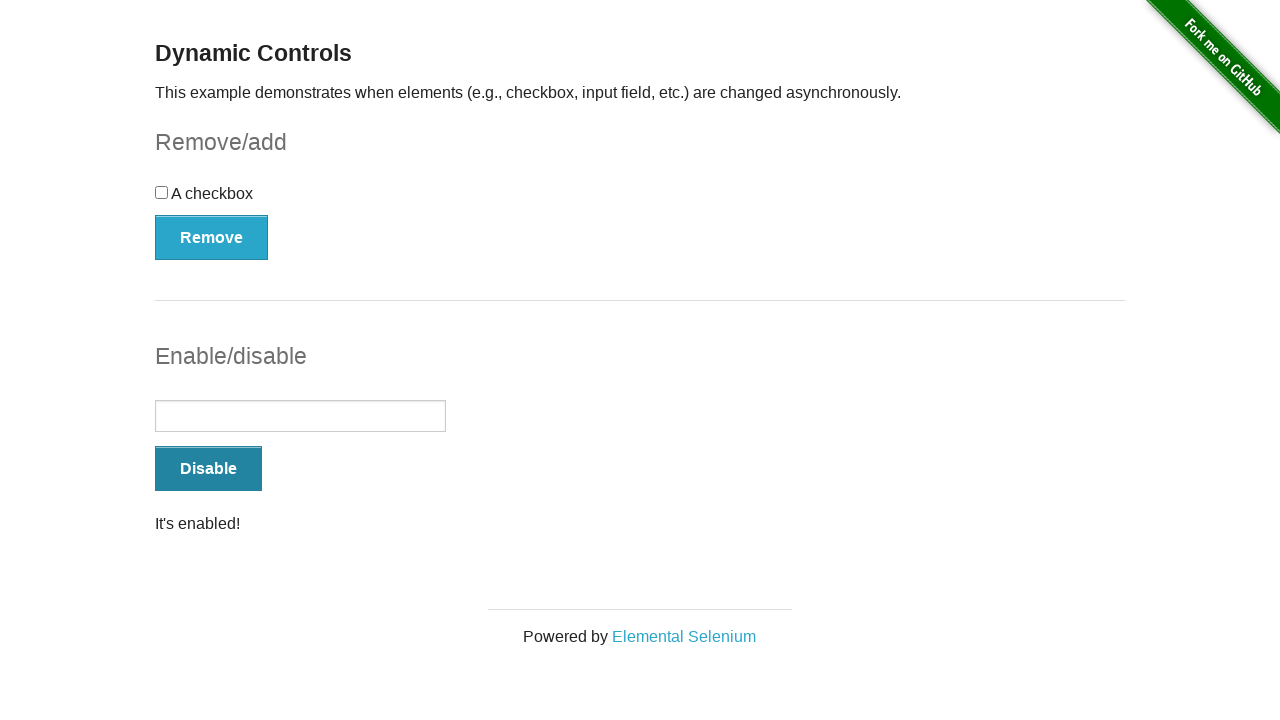

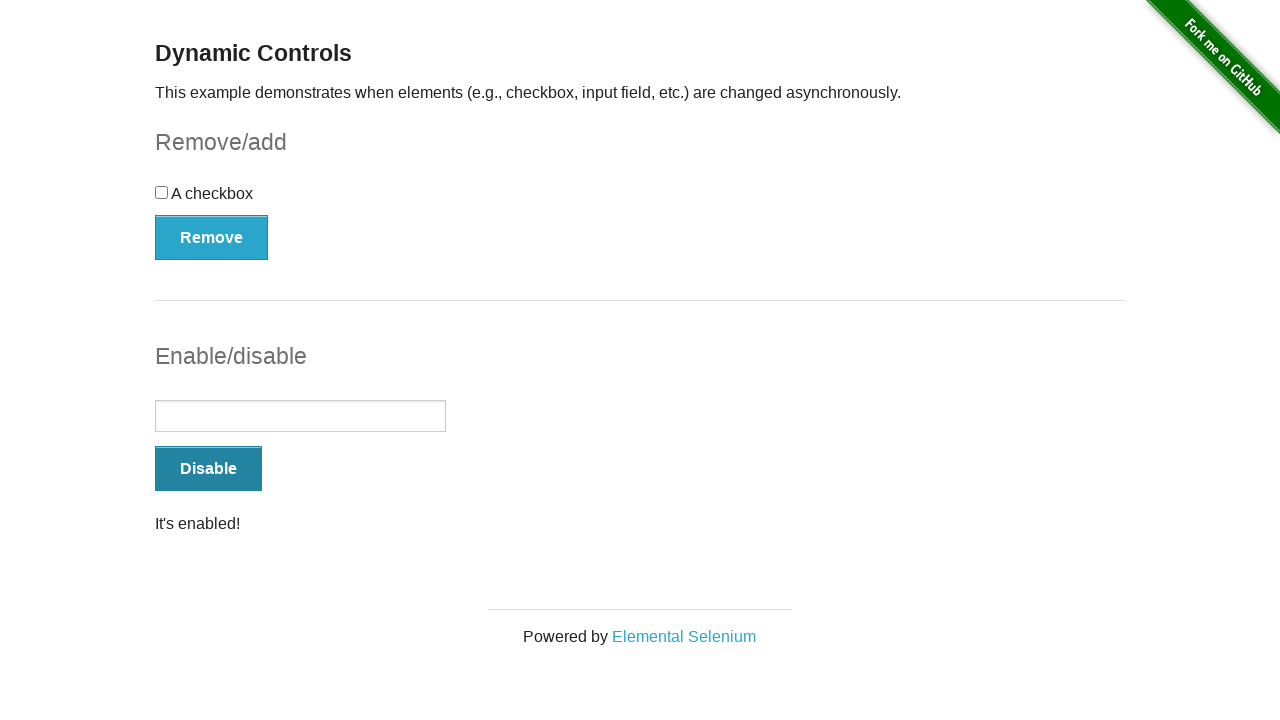